Tests chaining keyboard combinations by pressing CTRL+A followed by DELETE key

Starting URL: https://the-internet.herokuapp.com/key_presses

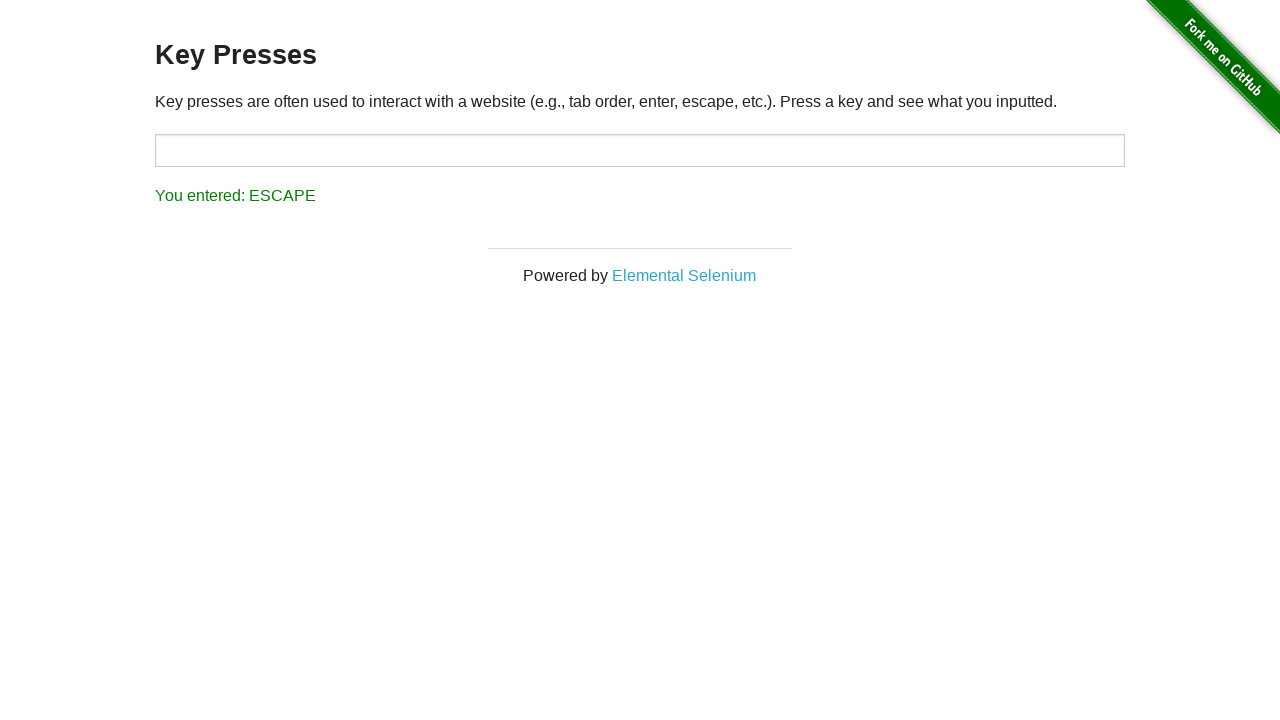

Located body element
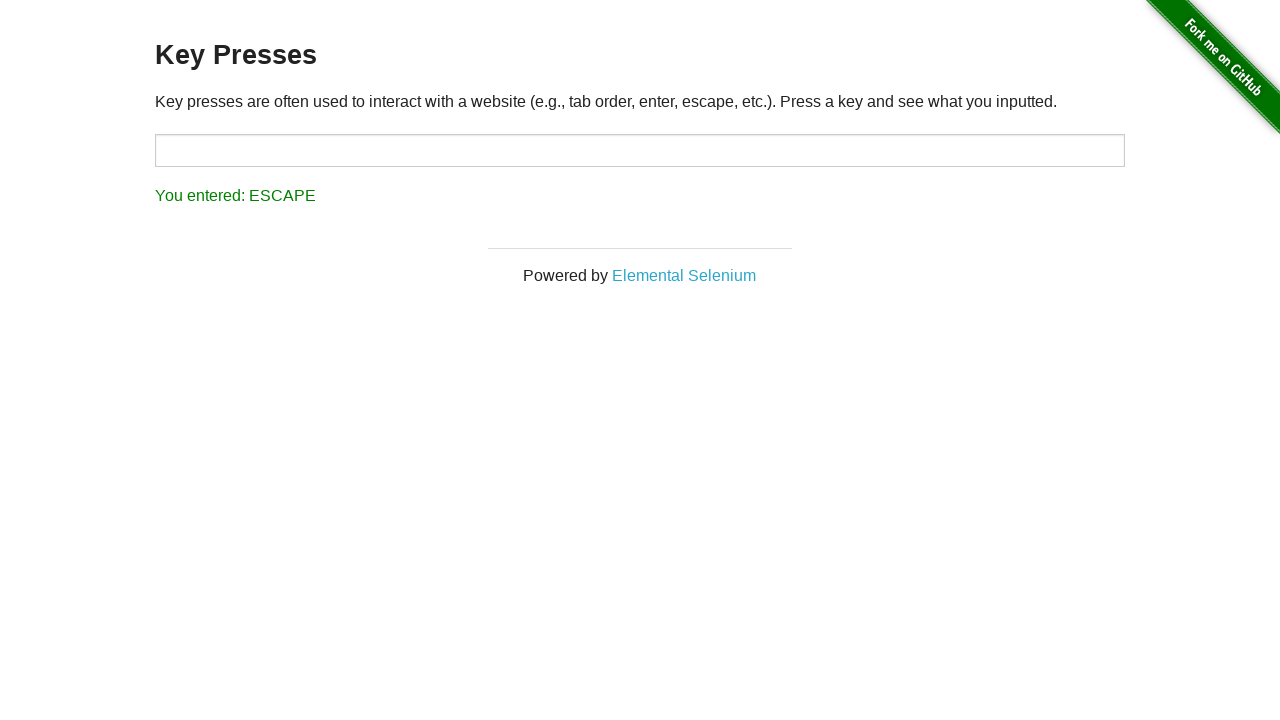

Pressed CTRL+A to select all content on body
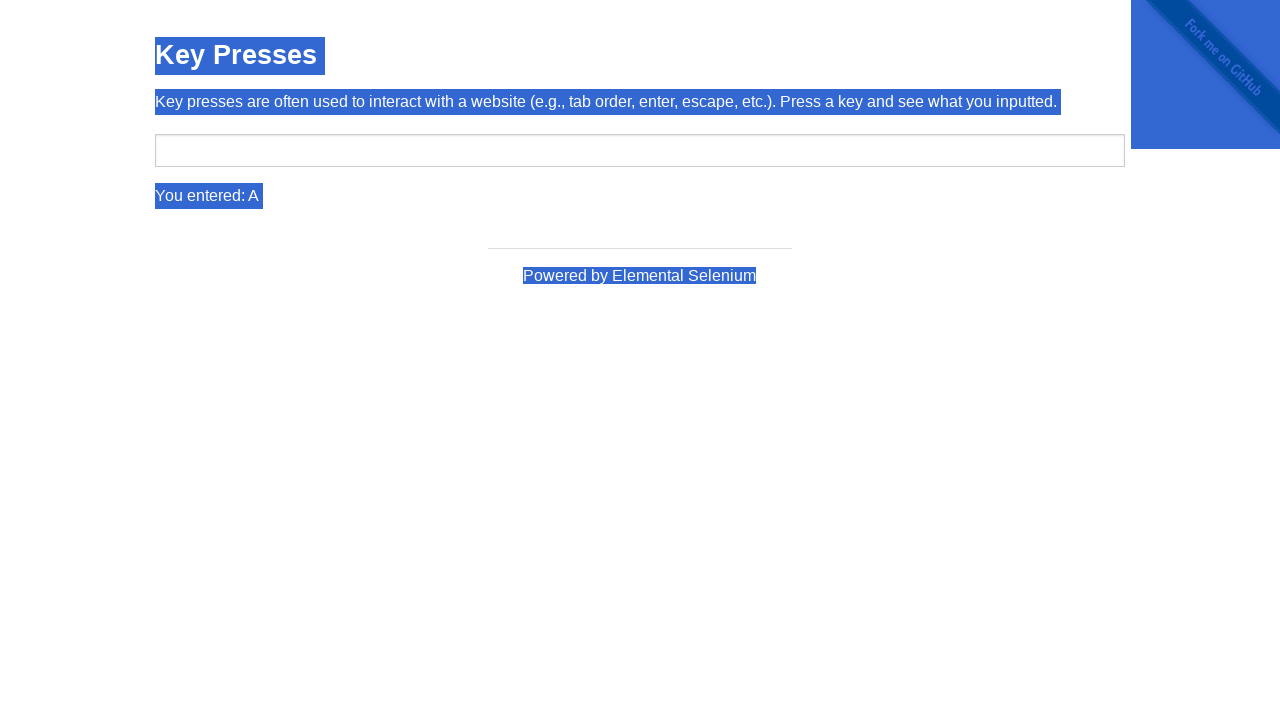

Pressed DELETE key to remove selected content on body
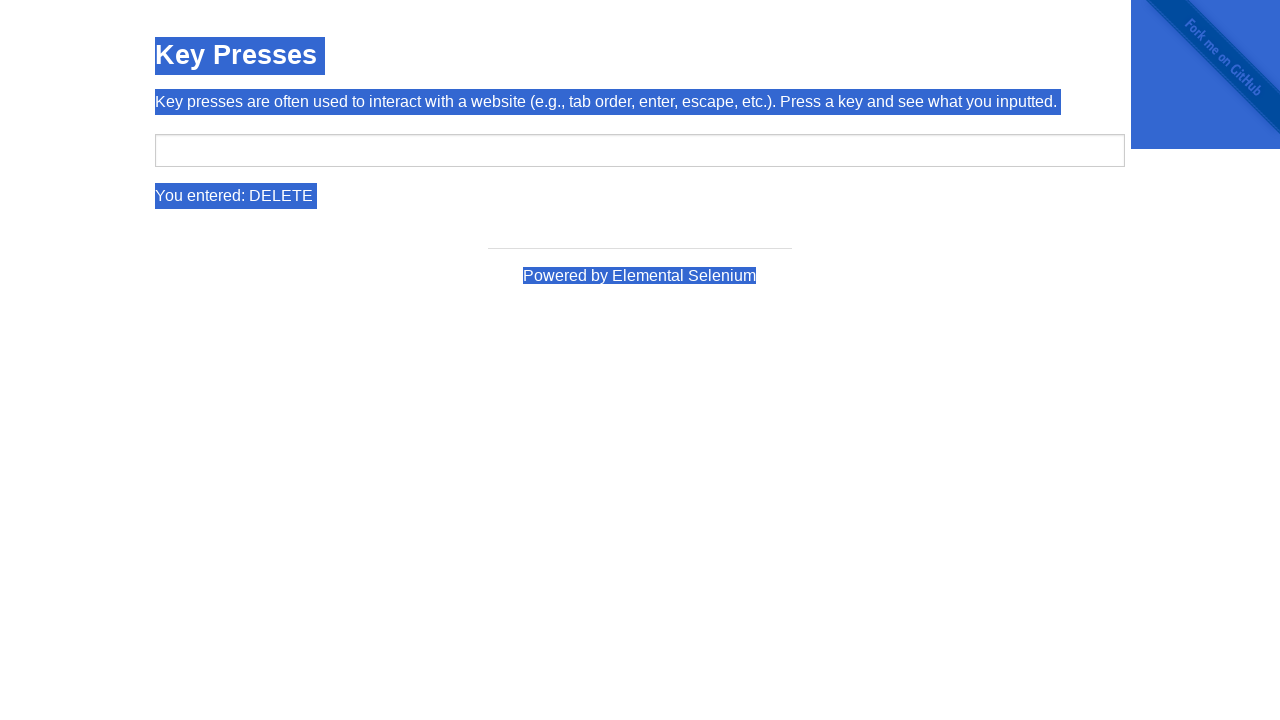

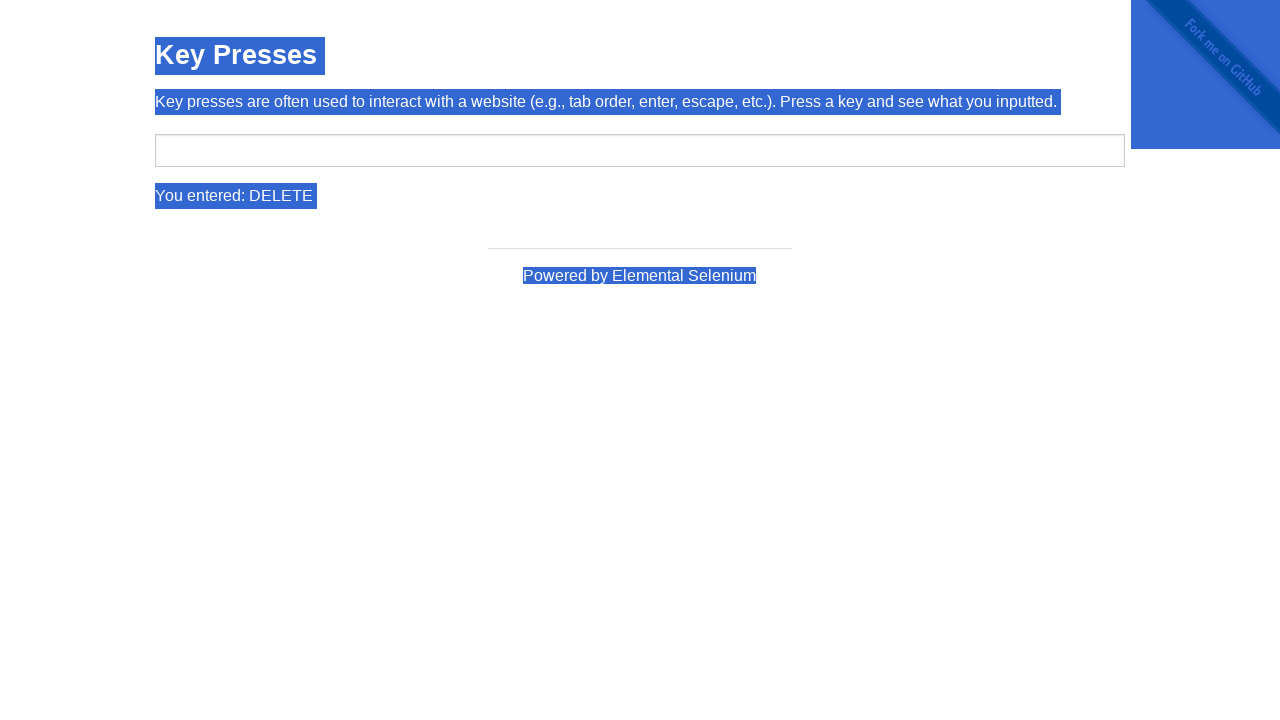